Demonstrates relative XPATH by finding and retrieving text from the first question element on the IT Help questions page

Starting URL: https://ithelp.ithome.com.tw/questions

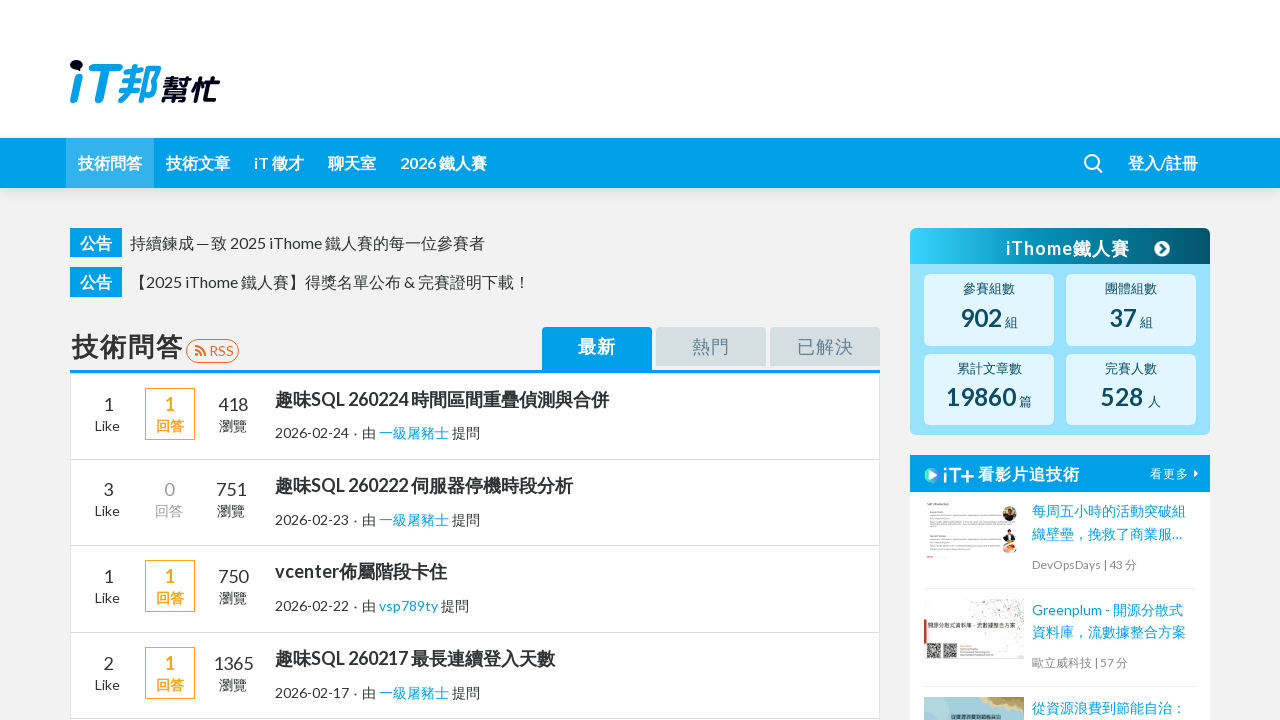

Navigated to IT Help questions page
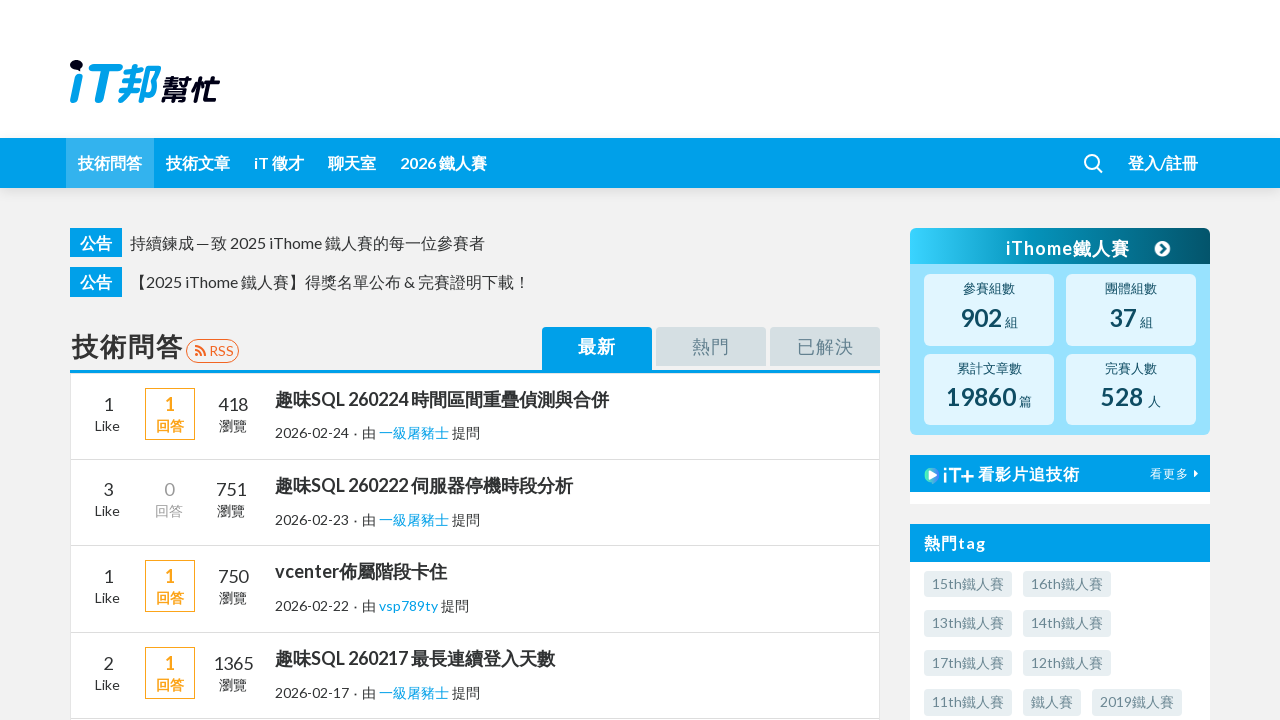

Located first question element using relative XPATH
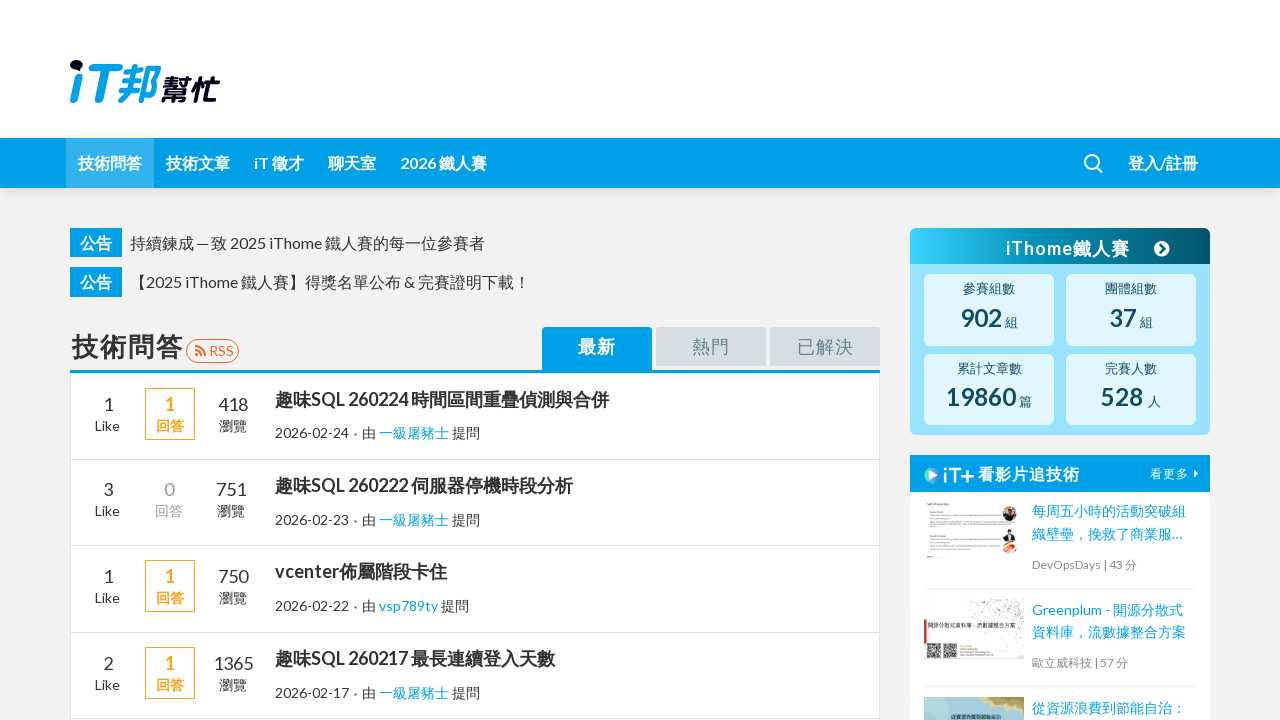

Retrieved text content from first question element
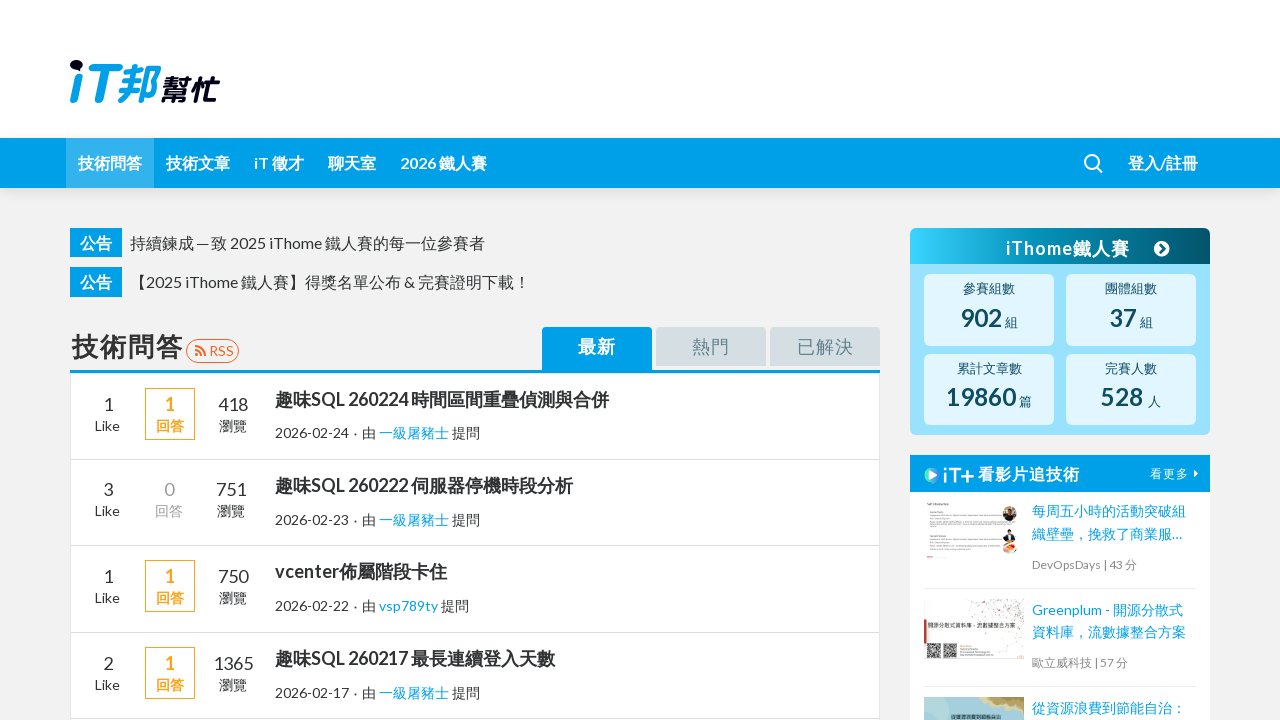

Printed question text to console
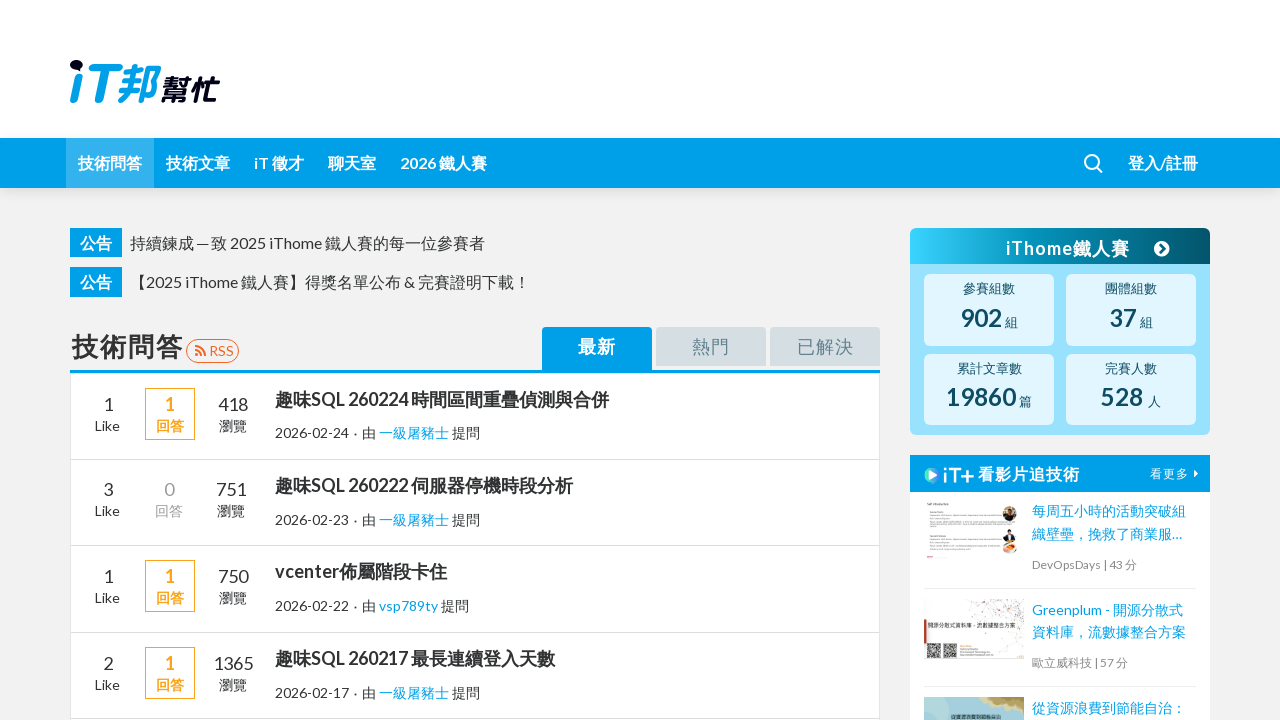

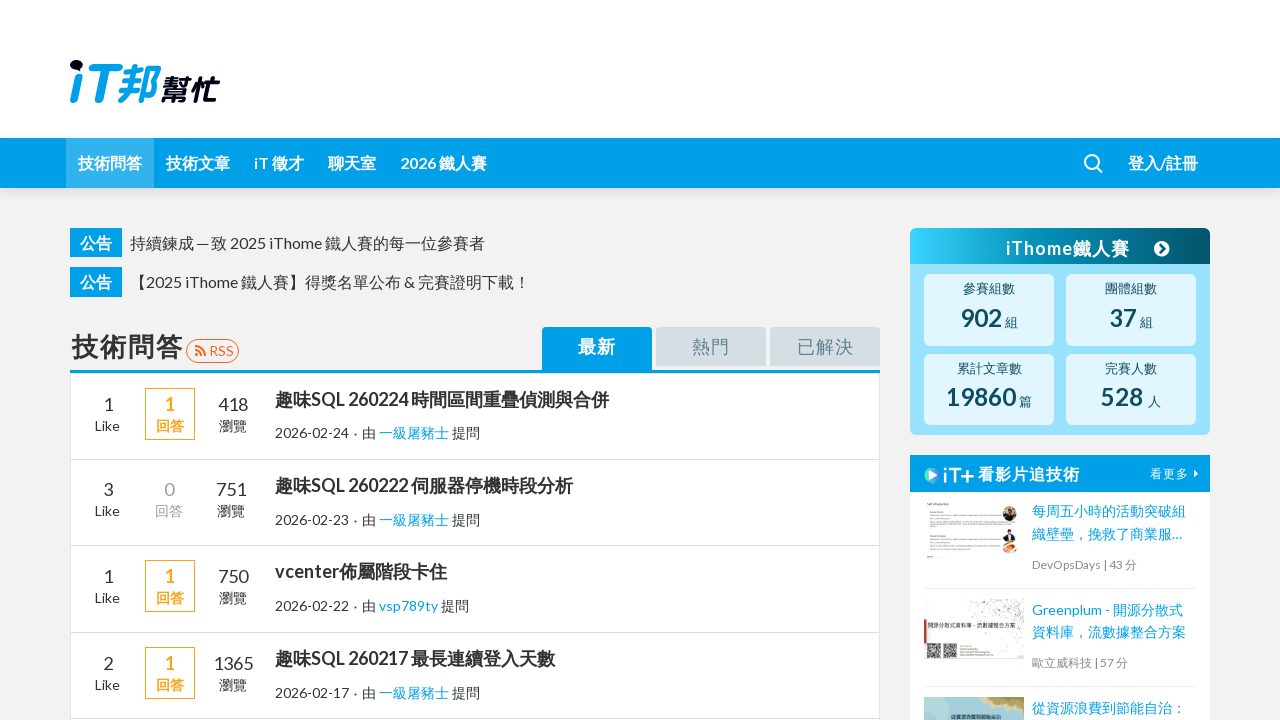